Tests drag and drop functionality by dragging an element to a target drop zone using the dragAndDrop action on jQueryUI's demo page

Starting URL: https://jqueryui.com/droppable/

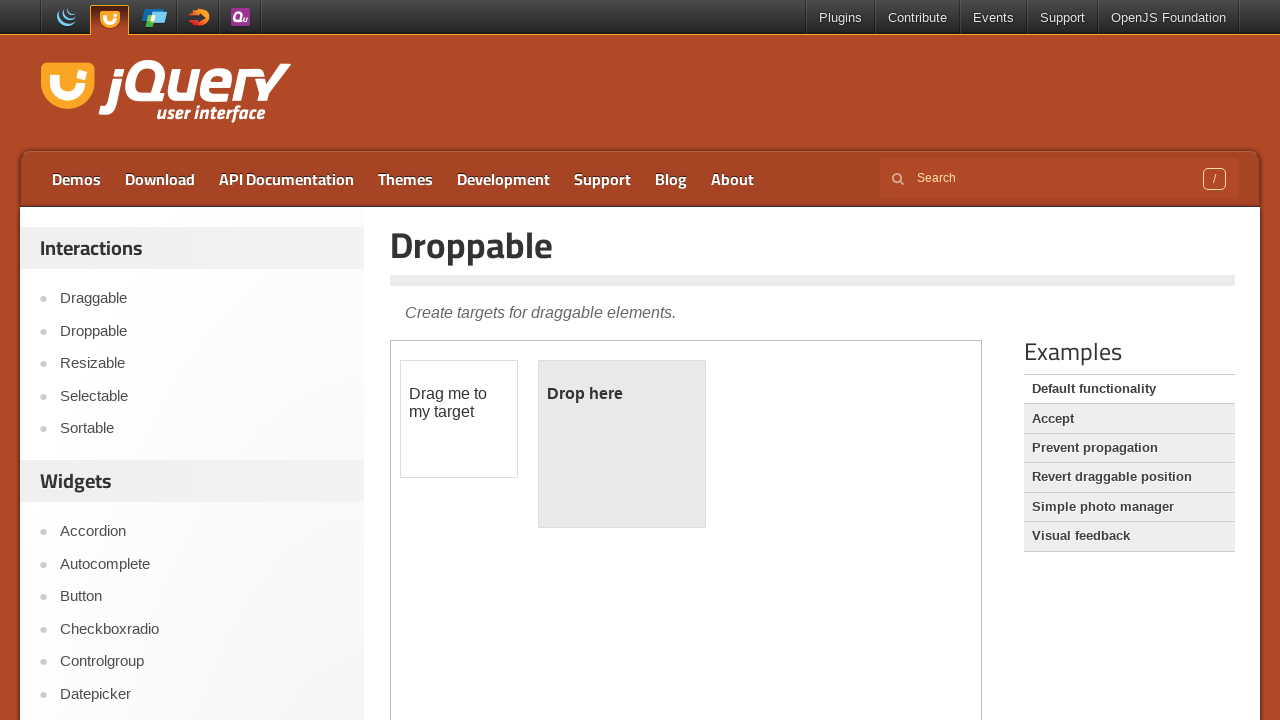

Located iframe containing draggable elements
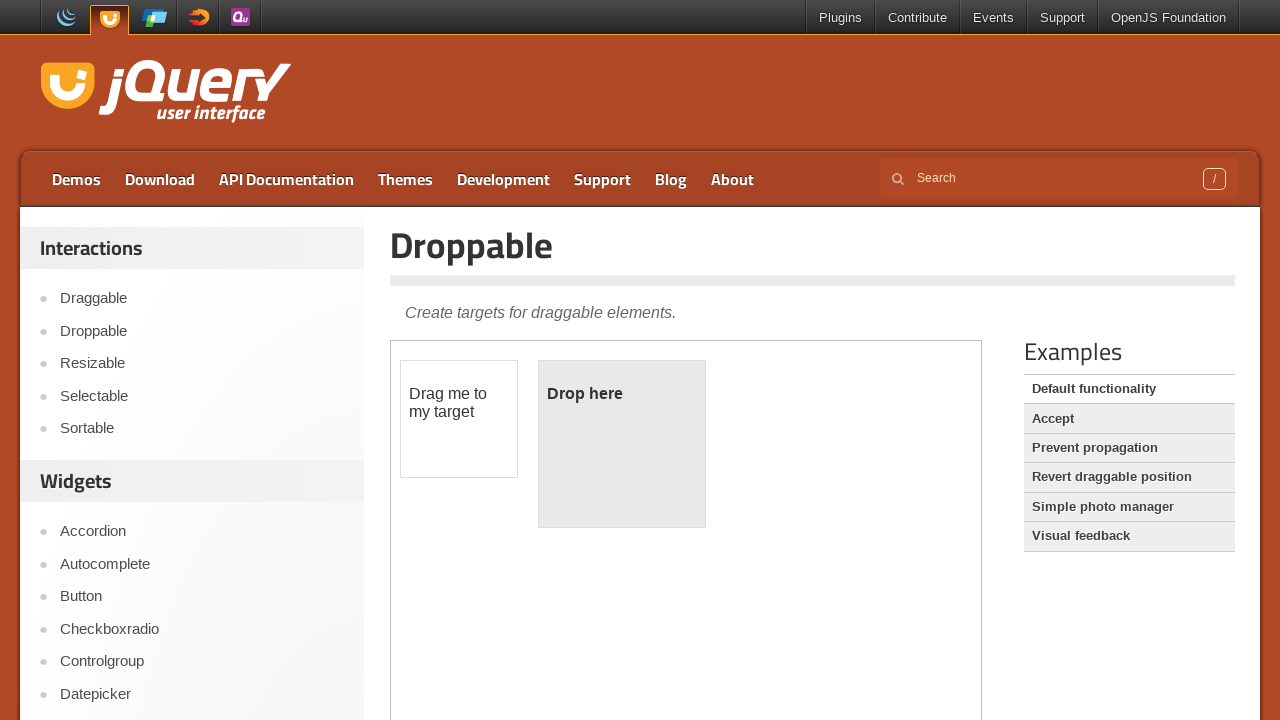

Located draggable source element
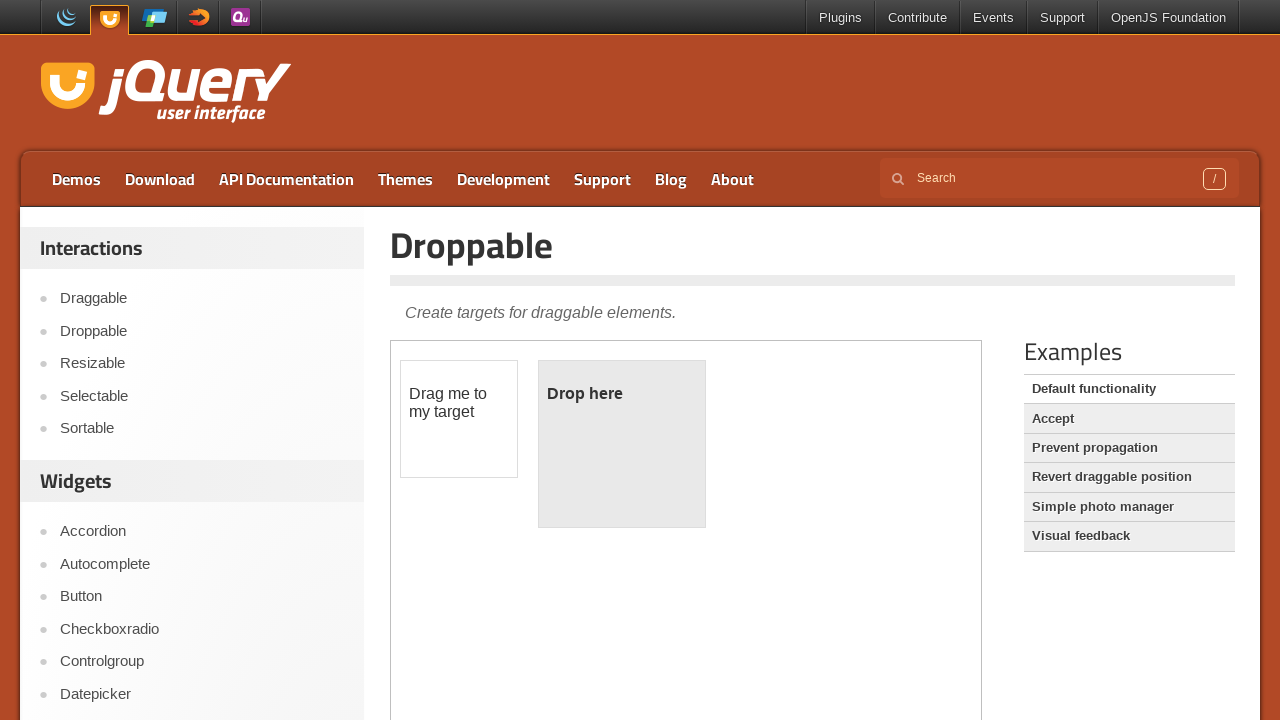

Located drop target element
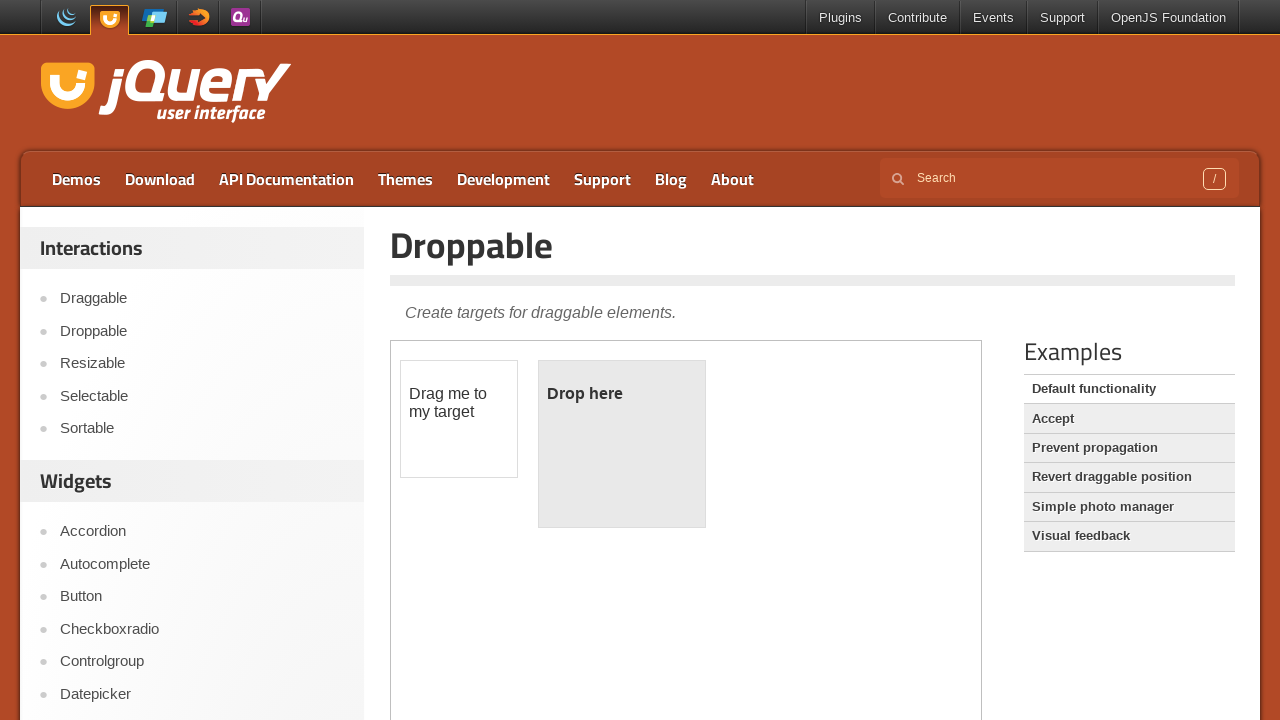

Dragged source element to target drop zone at (622, 444)
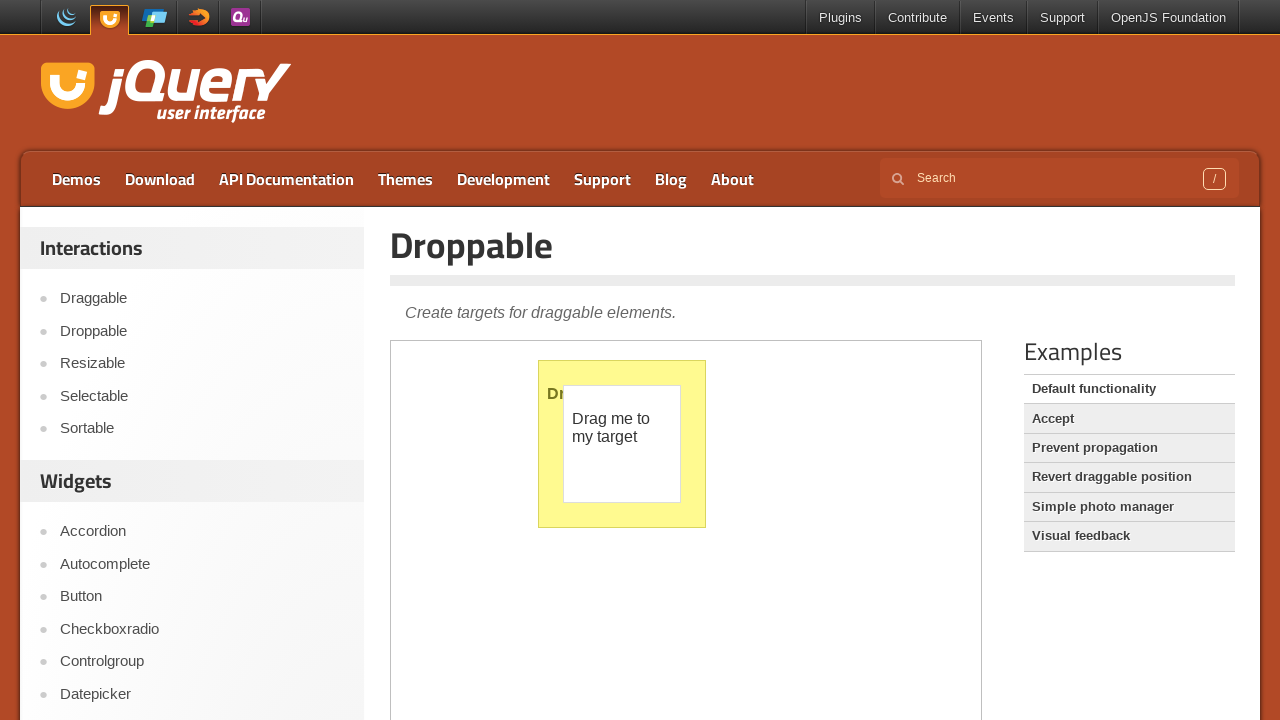

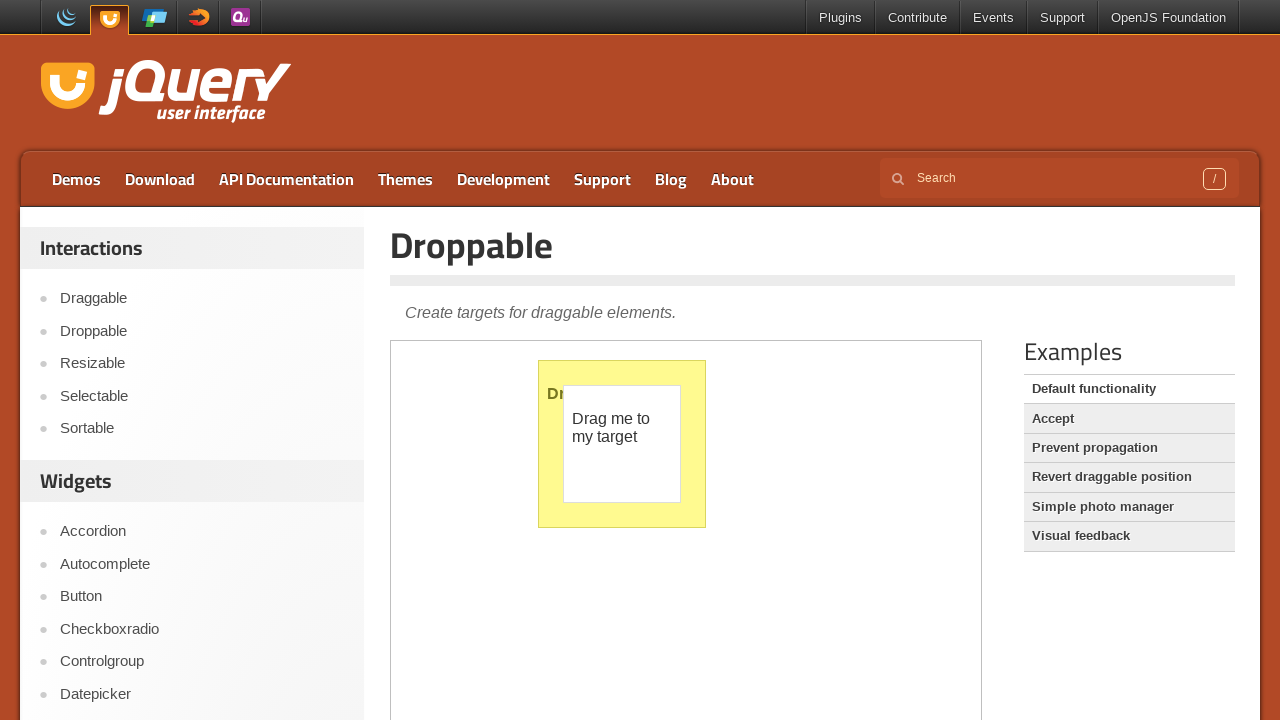